Tests mortgage calculator form by entering home value, interest rate, and selecting start month

Starting URL: https://www.mortgagecalculator.org/

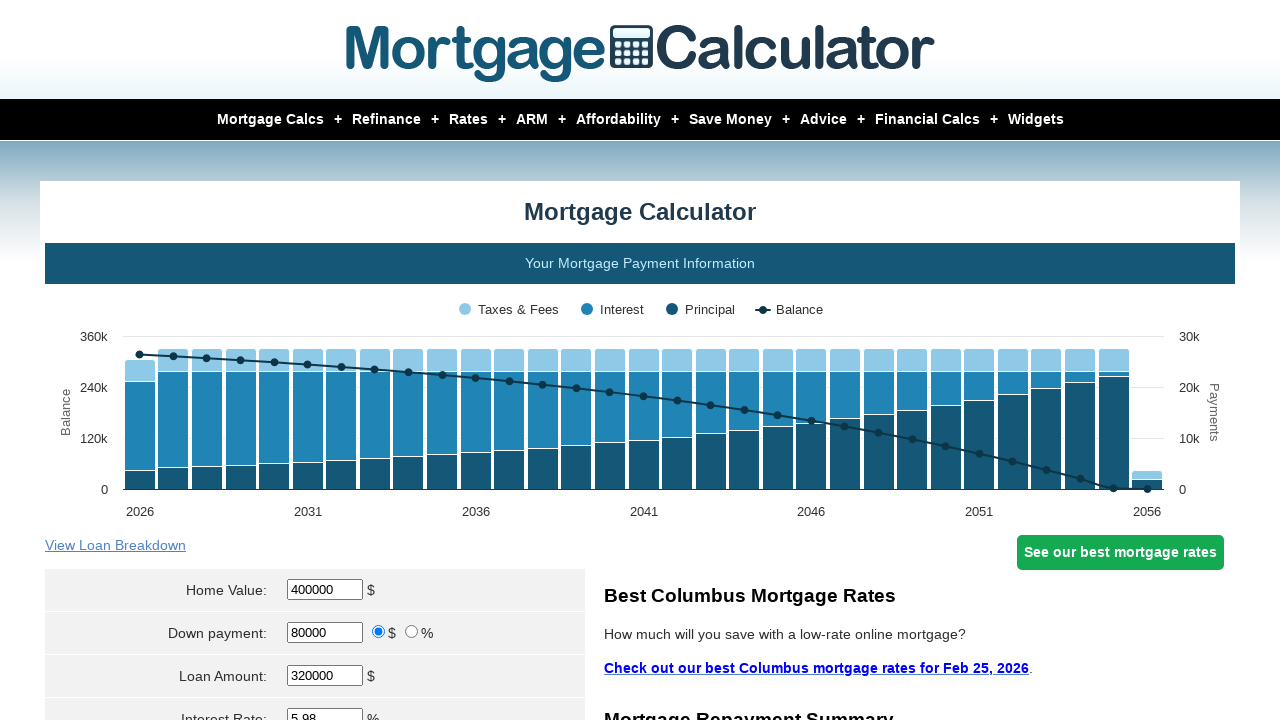

Located home value input field
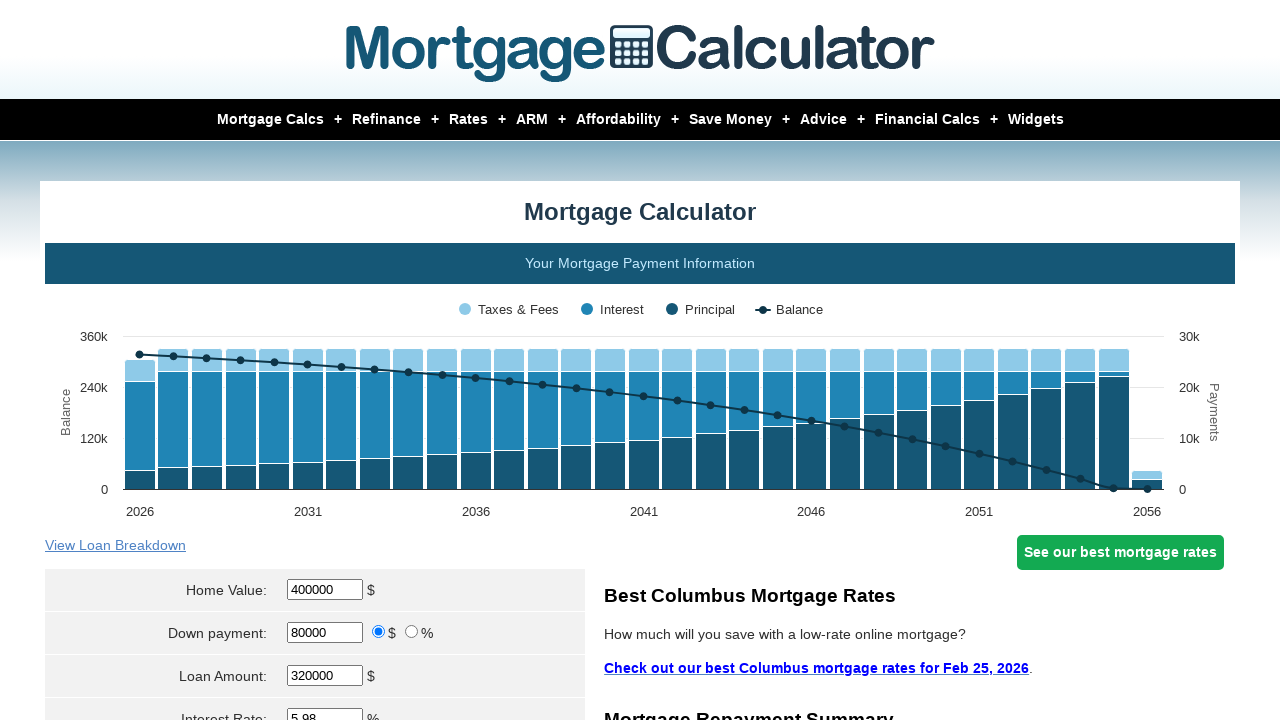

Cleared home value field on input[name='param[homevalue]']
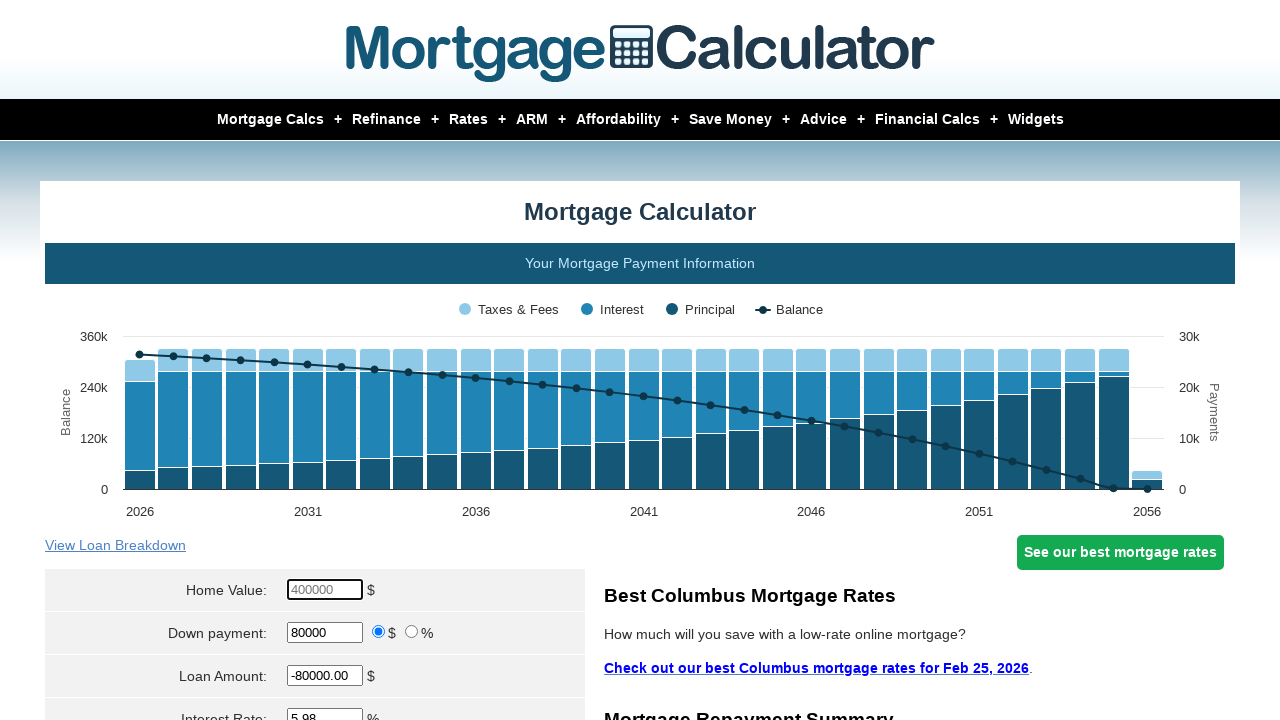

Filled home value field with 350000 on input[name='param[homevalue]']
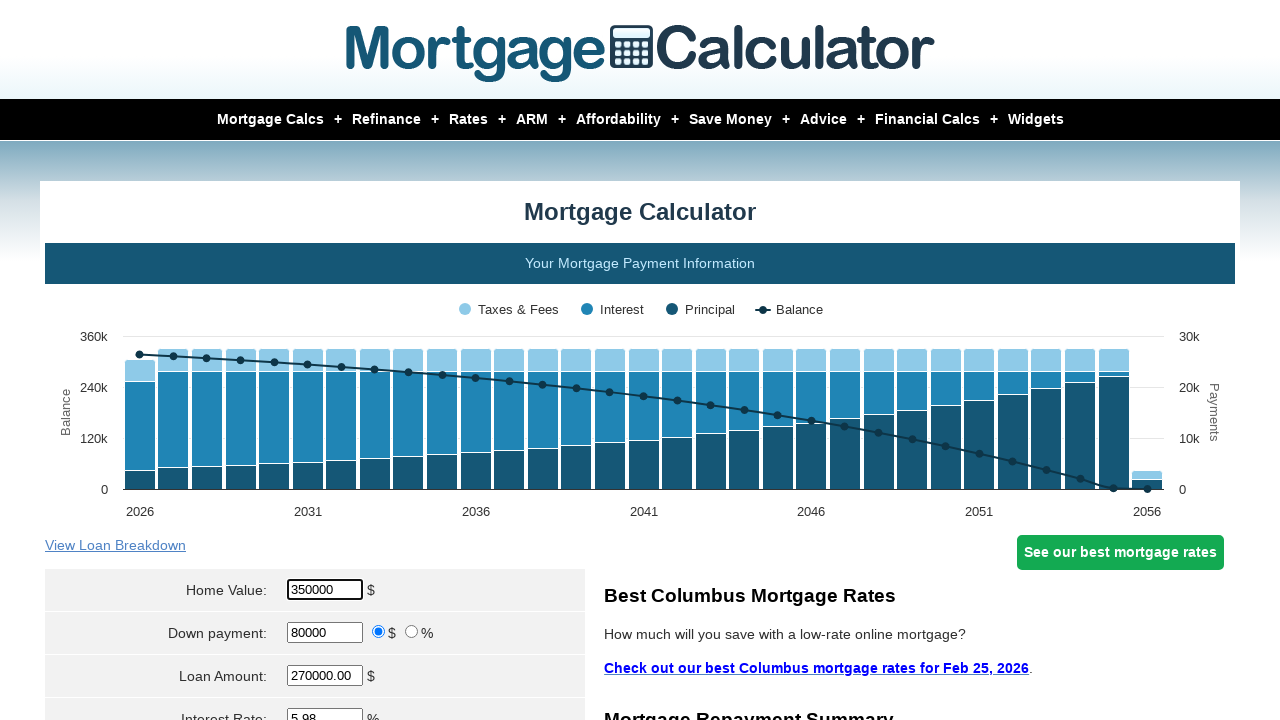

Located interest rate input field
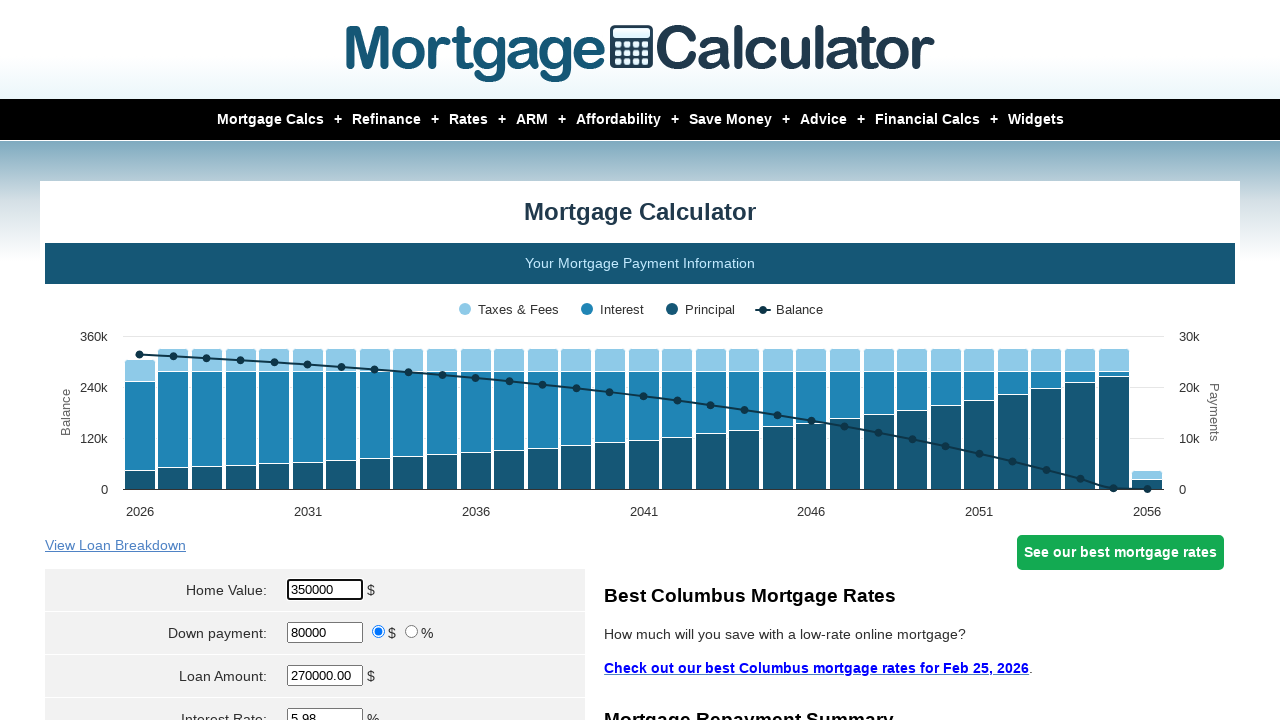

Cleared interest rate field on input[name='param[interest_rate]']
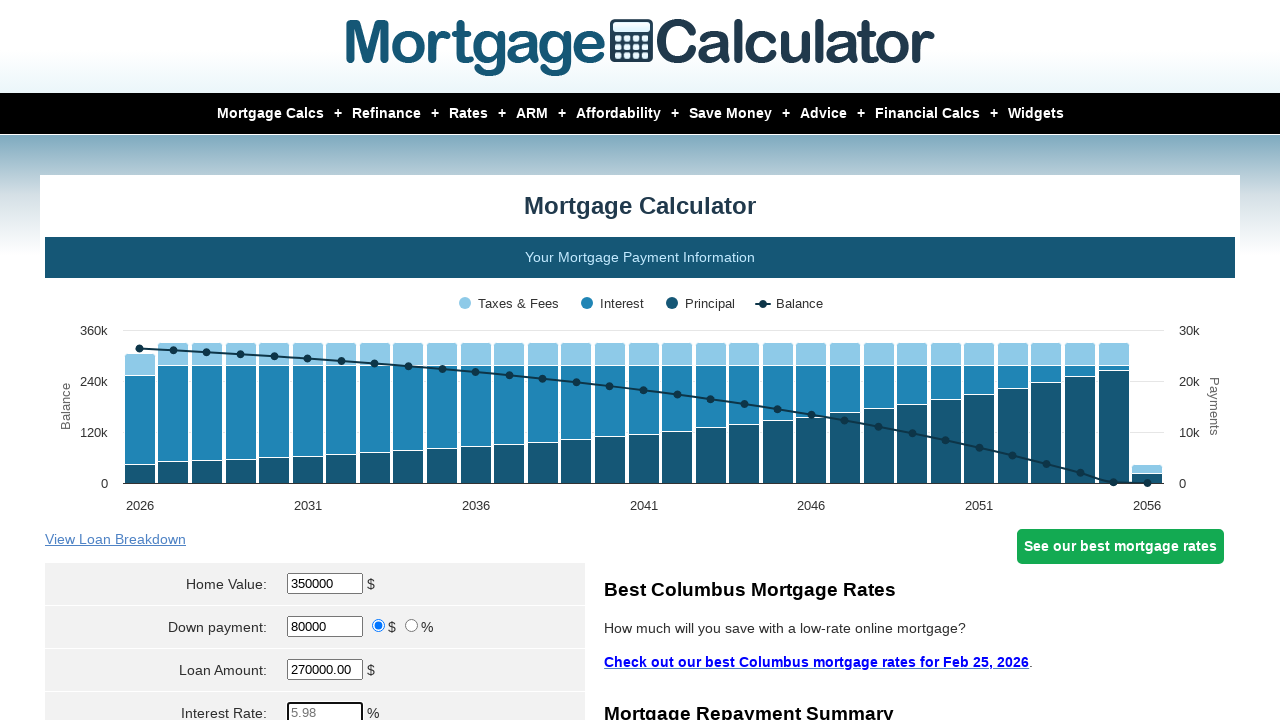

Filled interest rate field with 2.5 on input[name='param[interest_rate]']
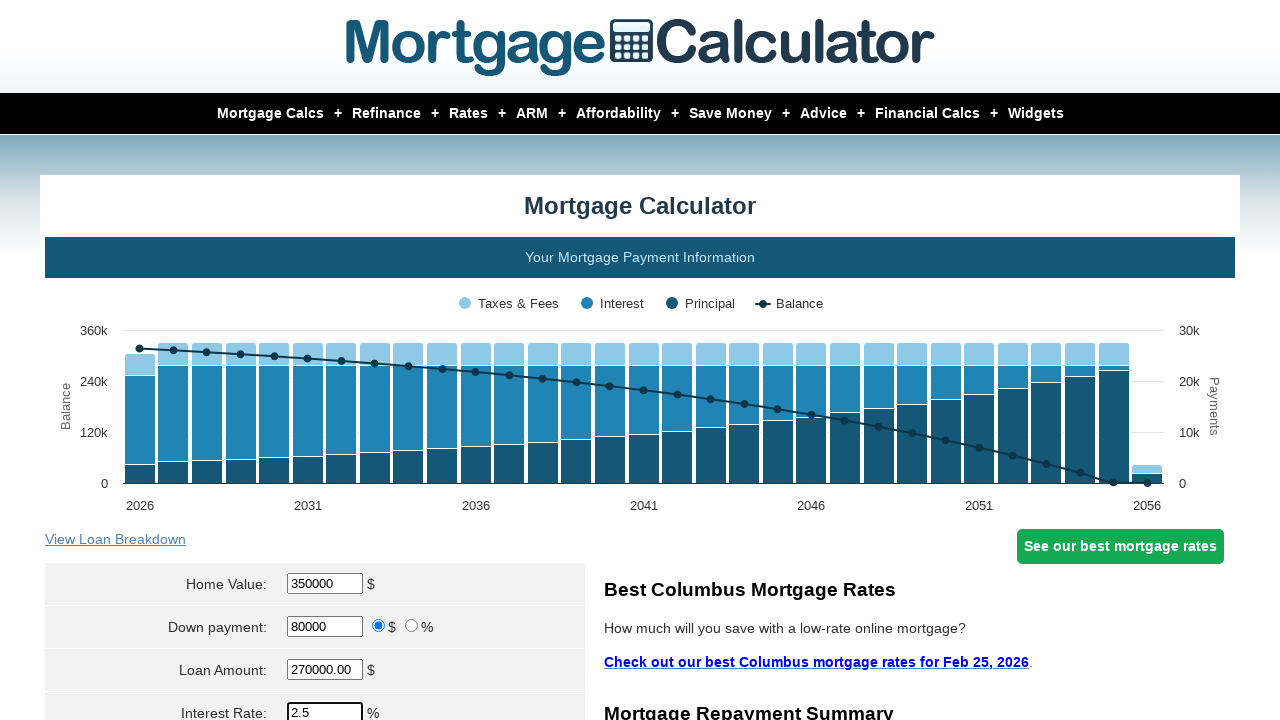

Selected 'Apr' from start month dropdown on select[name='param[start_month]']
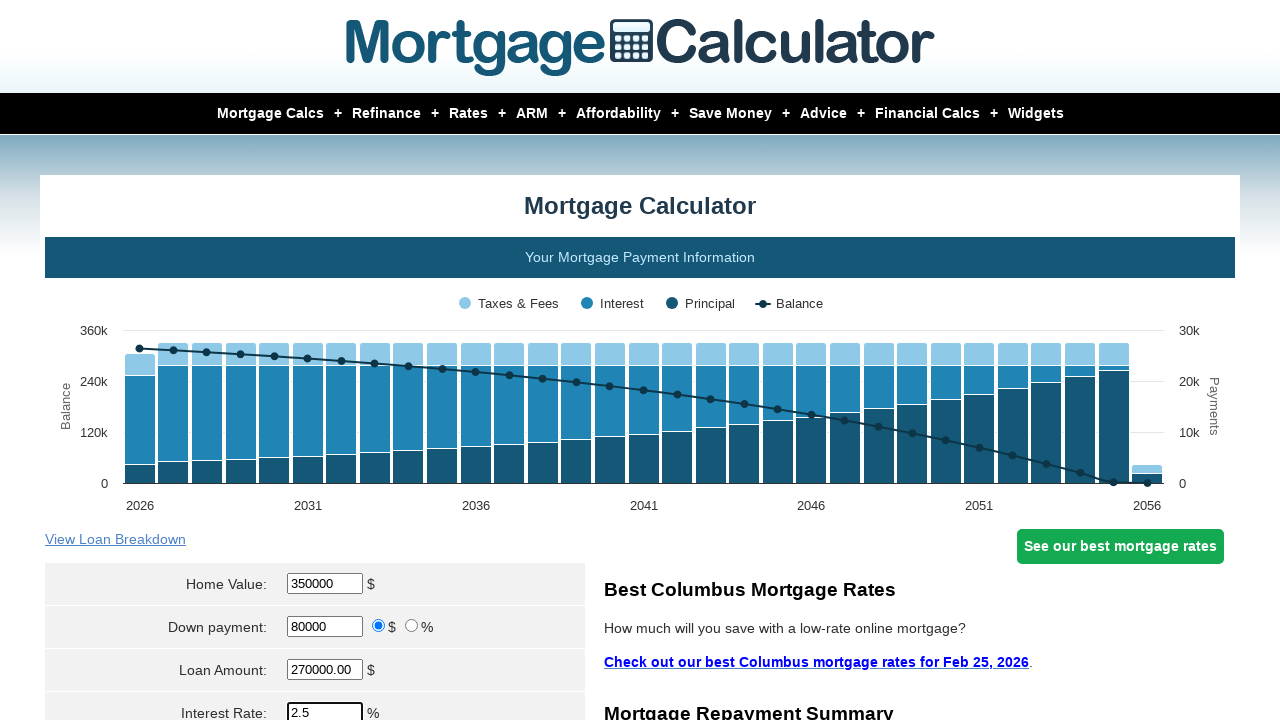

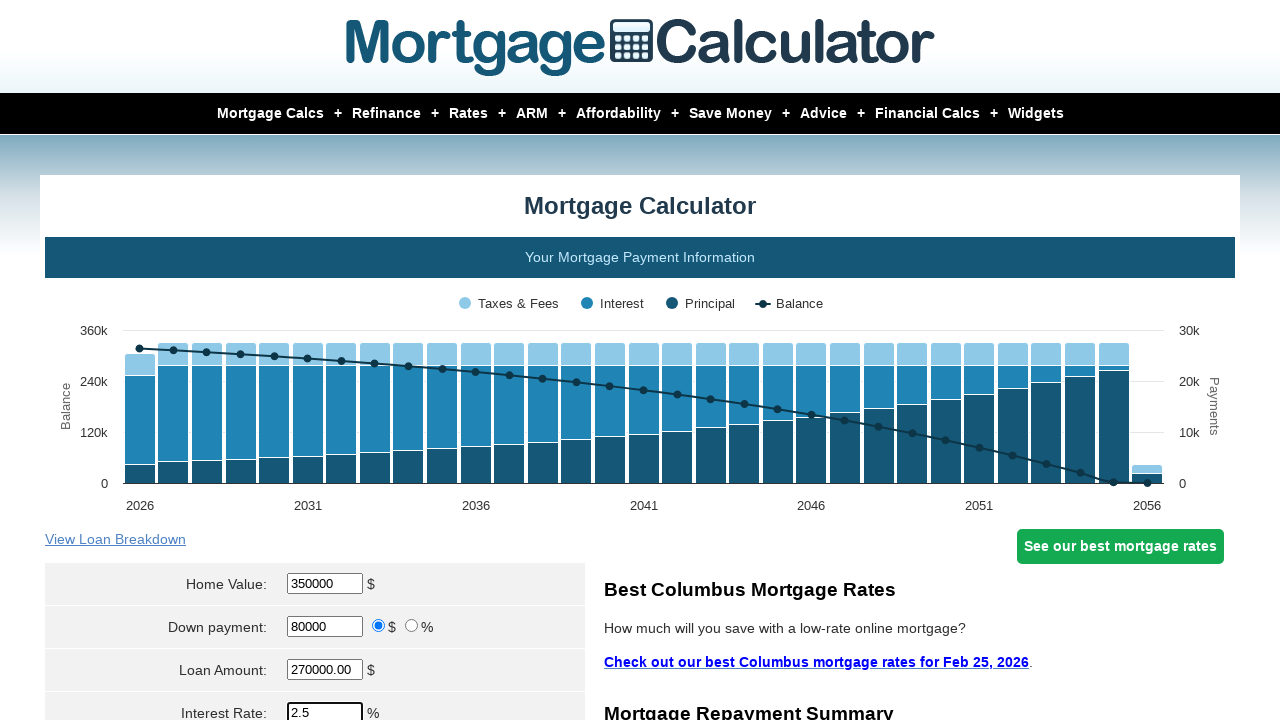